Tests scrolling to a specific position using JavaScript's scrollTo method

Starting URL: https://bonigarcia.dev/selenium-webdriver-java/infinite-scroll.html

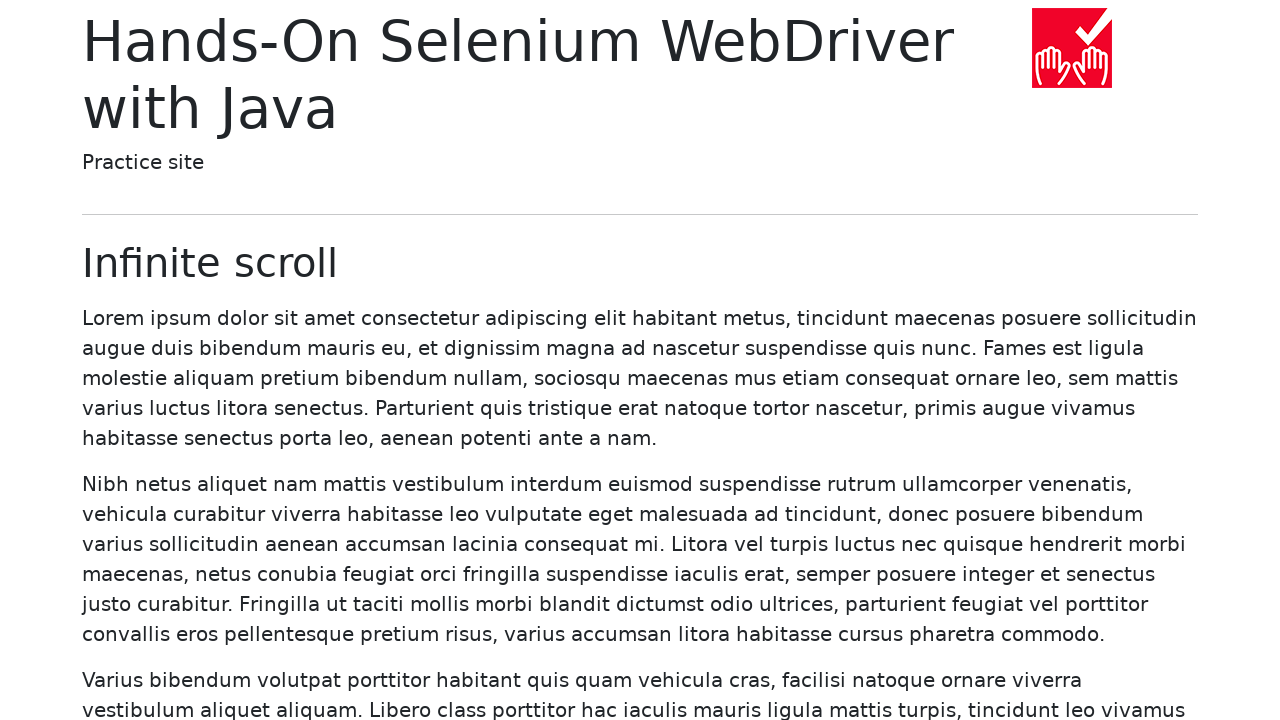

Navigated to infinite scroll page
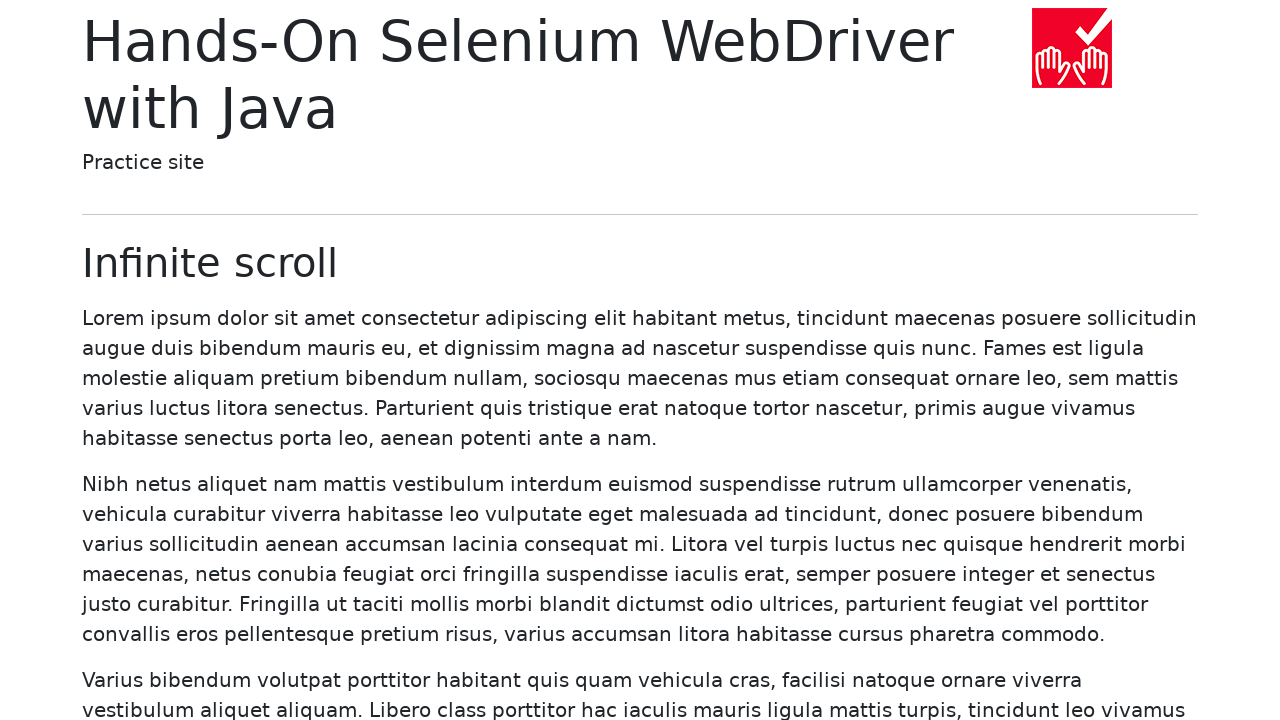

Scrolled to position (100, 500) using scrollTo method
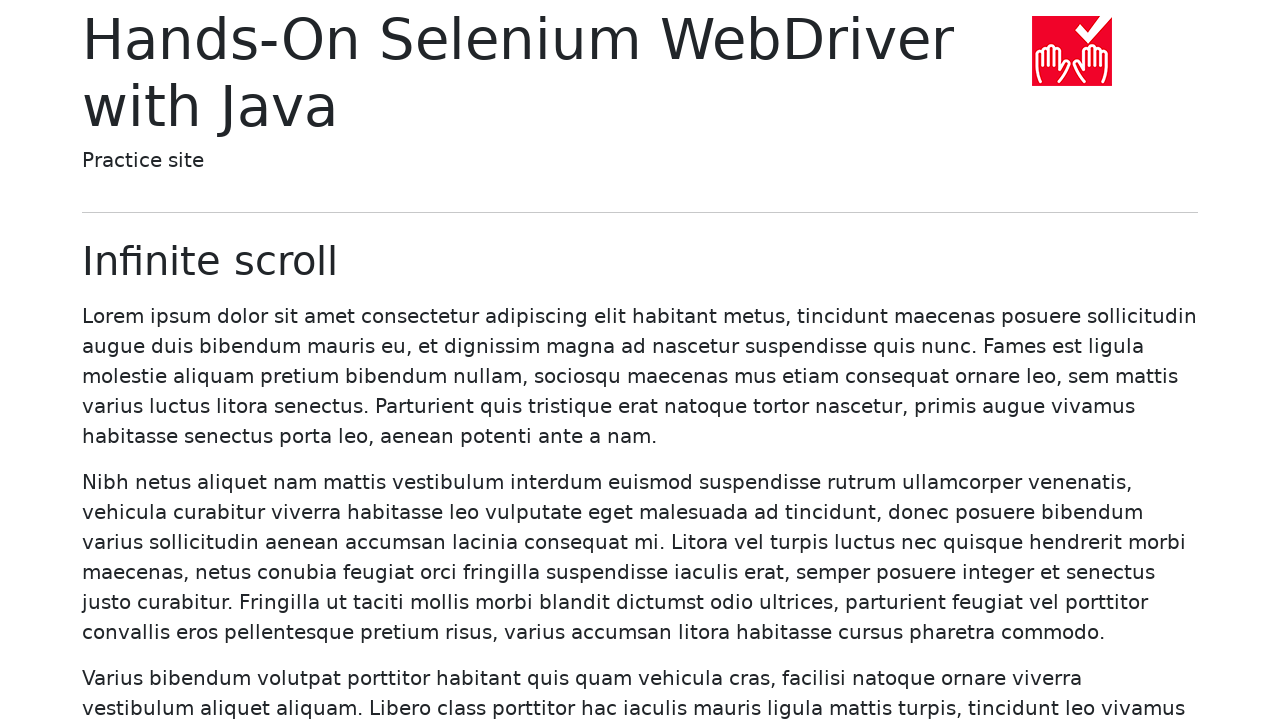

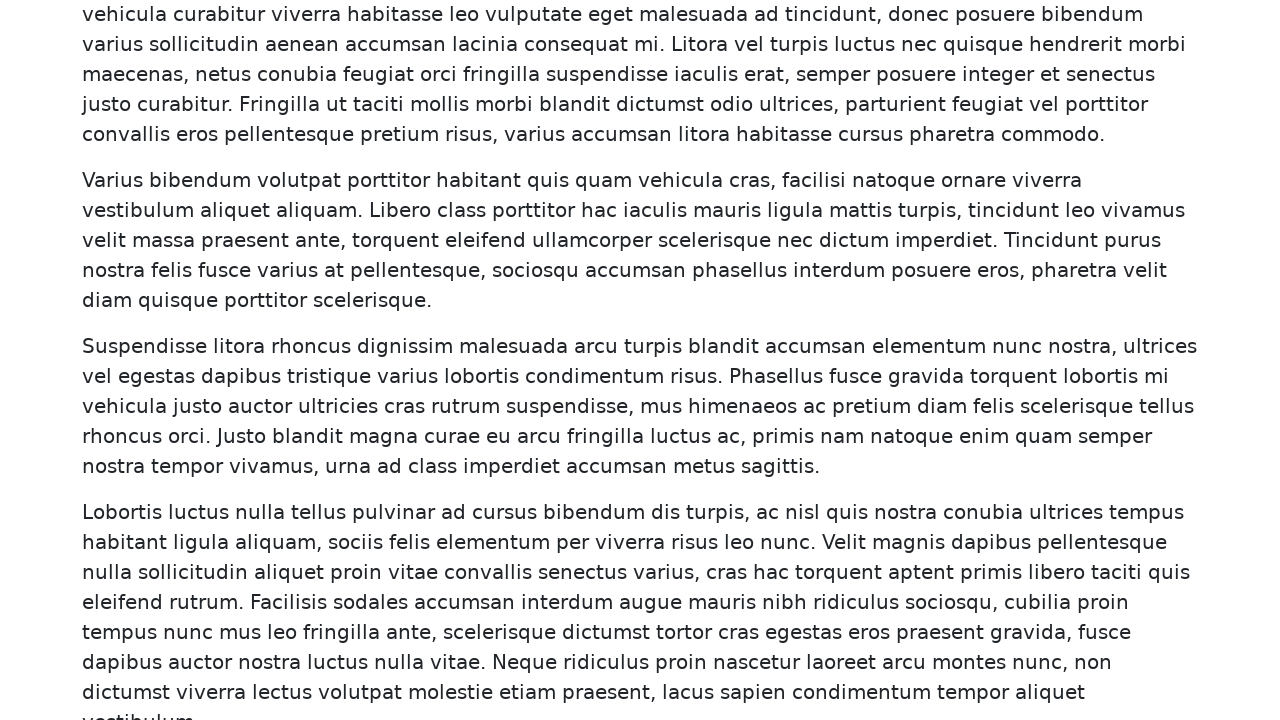